Tests that clicking the Email column header sorts the Email column values in ascending alphabetical order.

Starting URL: http://the-internet.herokuapp.com/tables

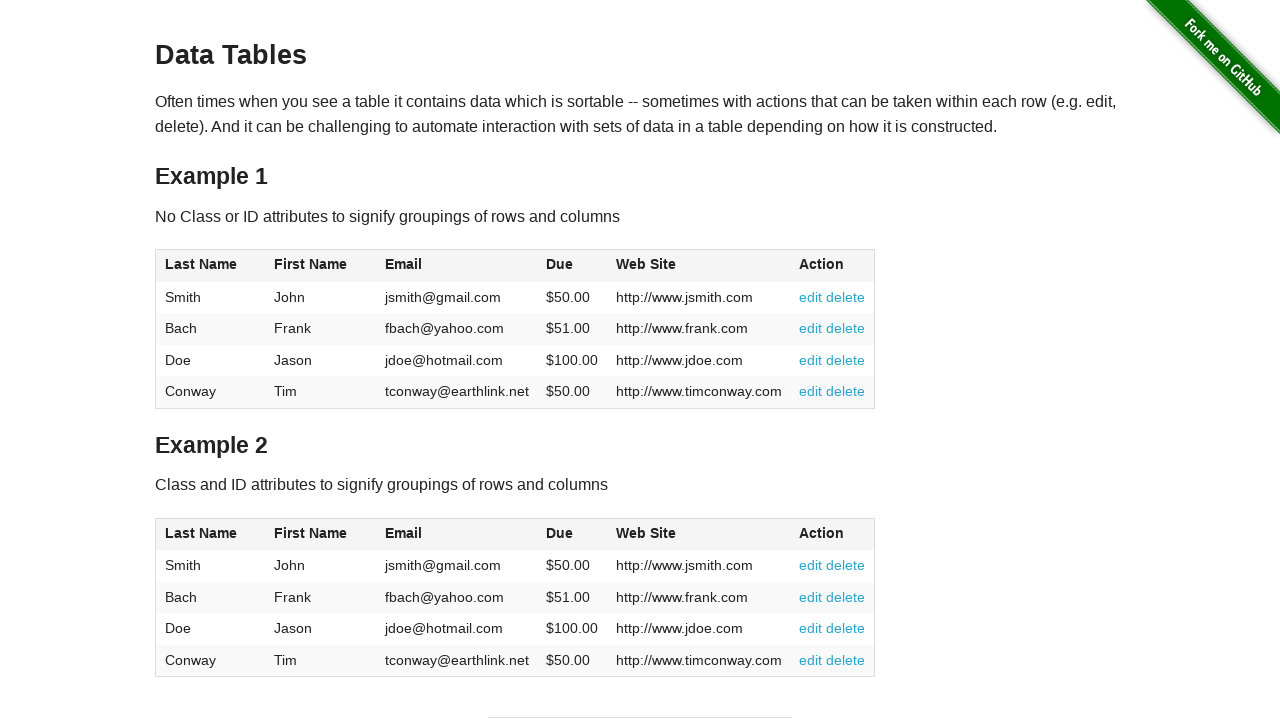

Clicked Email column header to sort ascending at (457, 266) on #table1 thead tr th:nth-of-type(3)
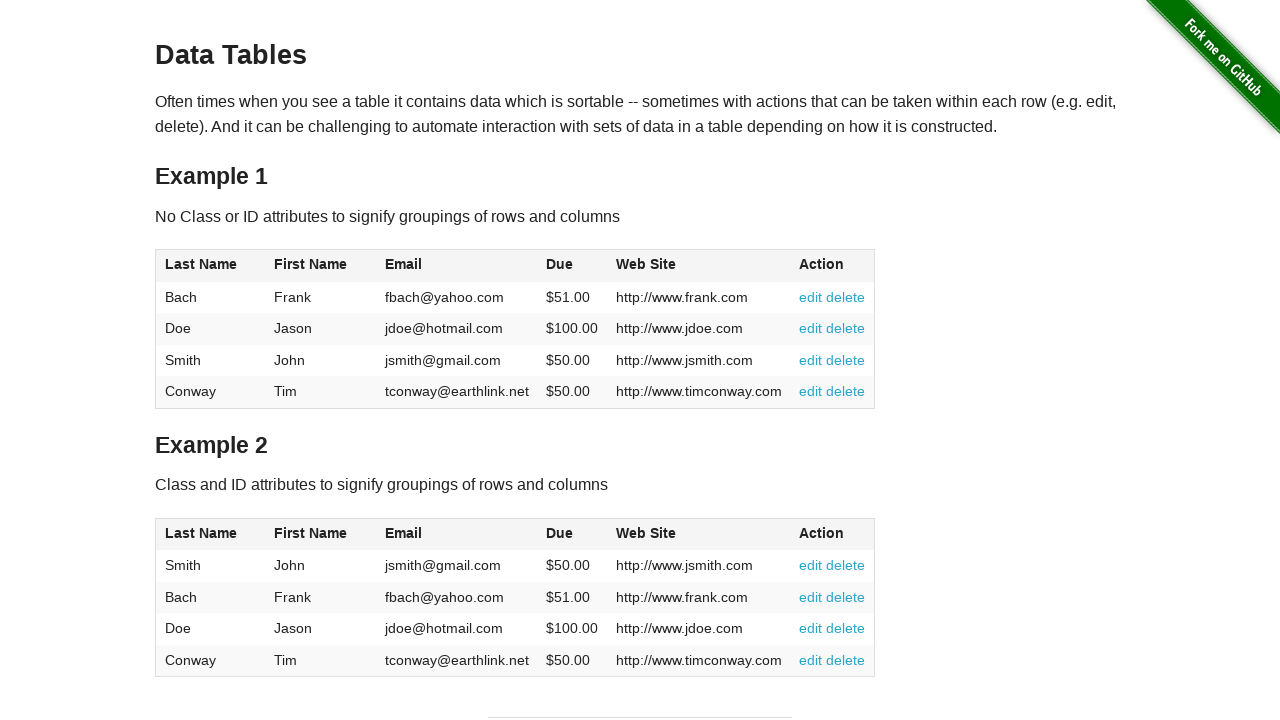

Table data loaded after sorting
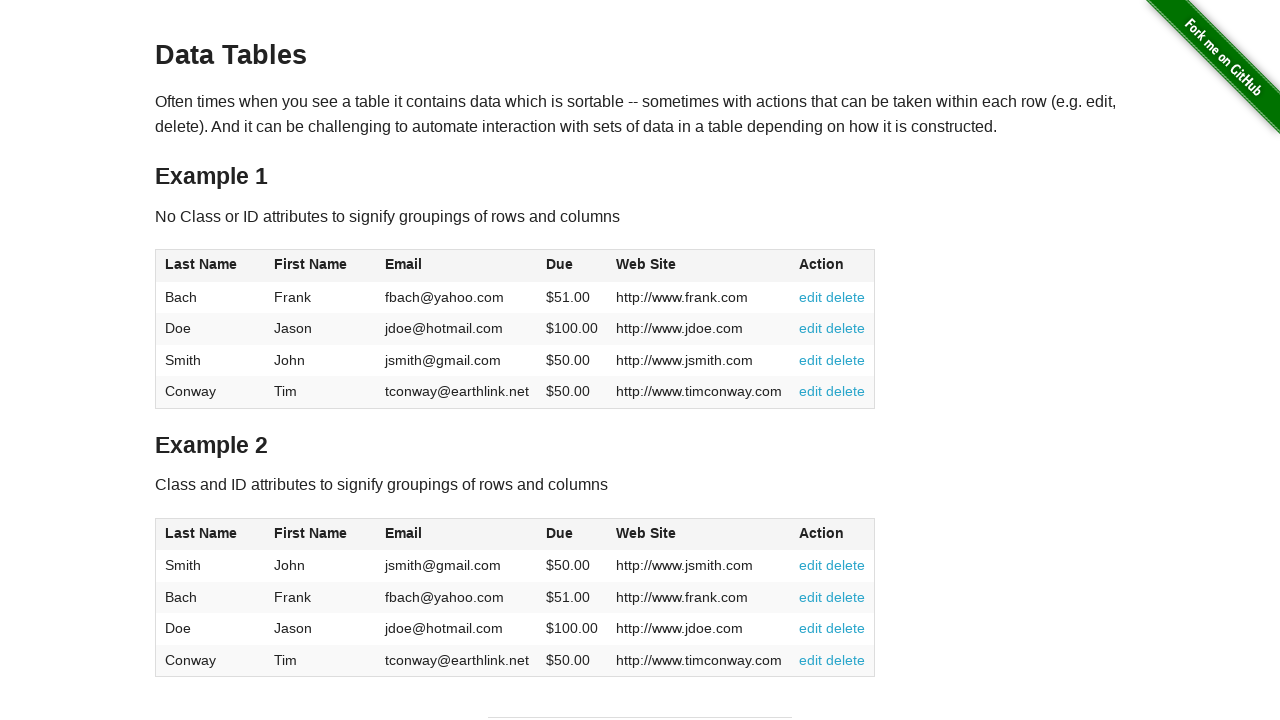

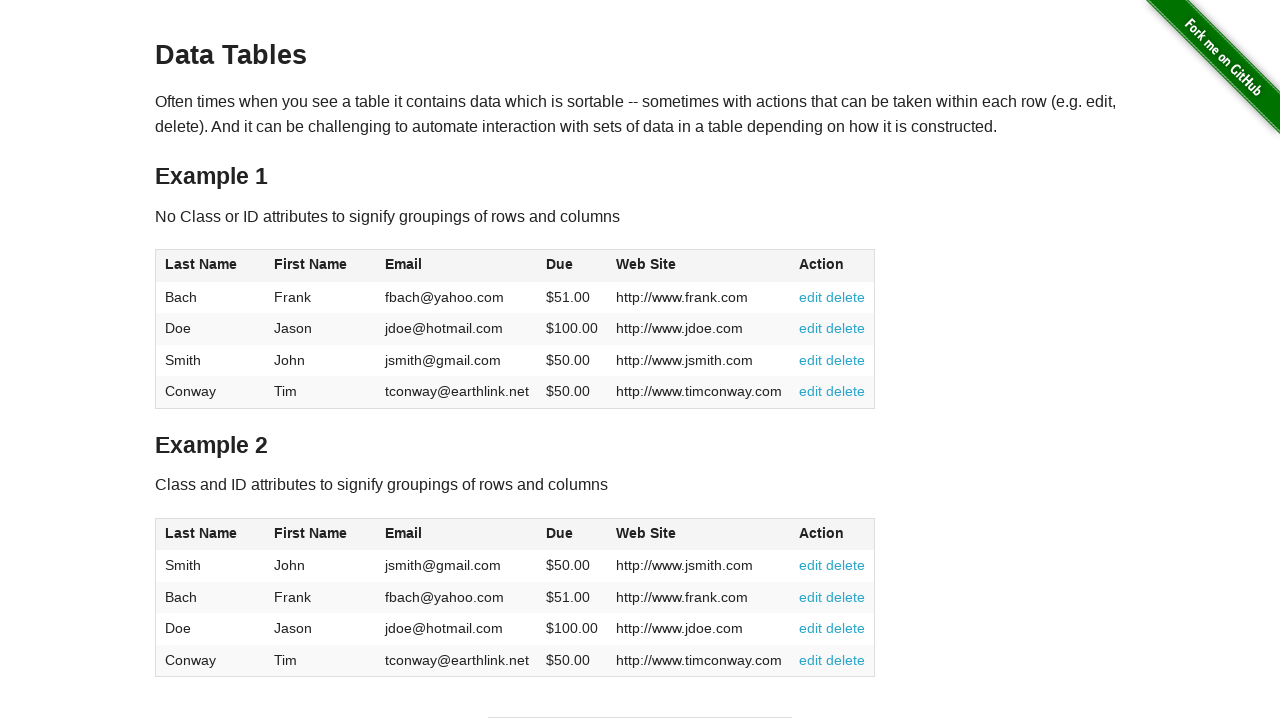